Tests negative login scenario by attempting to login with an invalid username and verifying the error message is displayed

Starting URL: https://www.saucedemo.com/

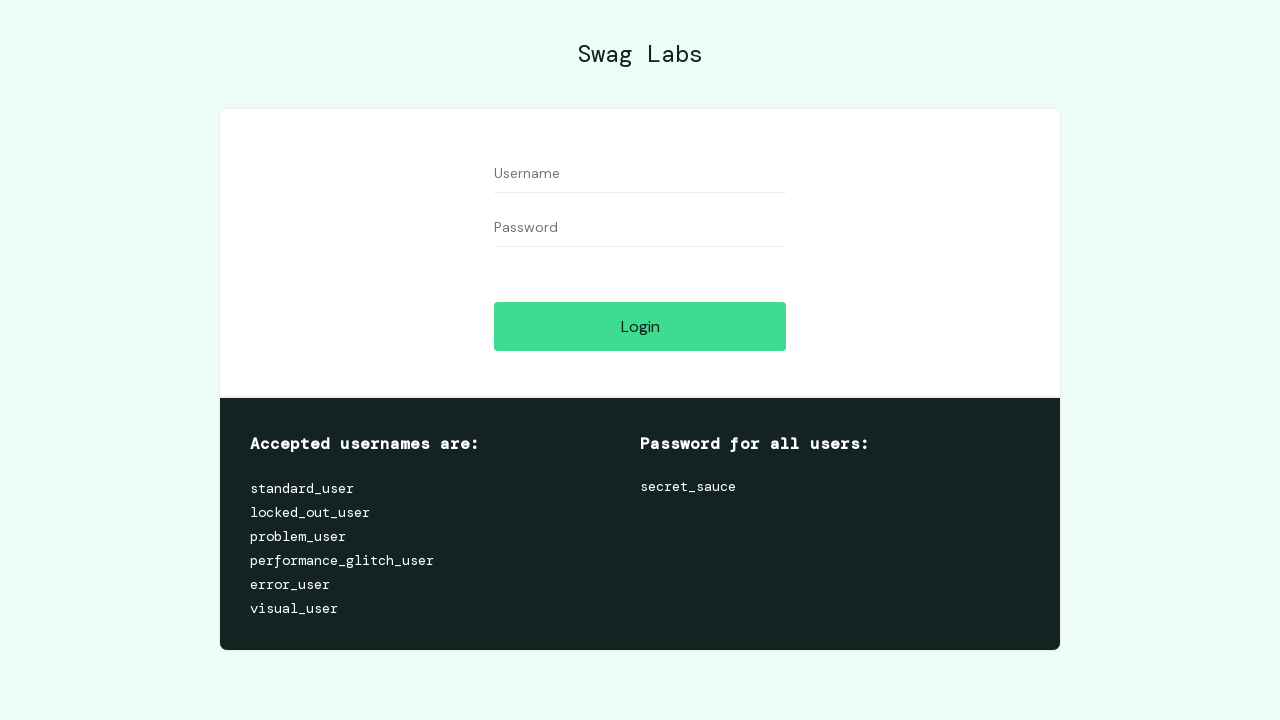

Filled username field with invalid username 'invalid_user' on [data-test="username"]
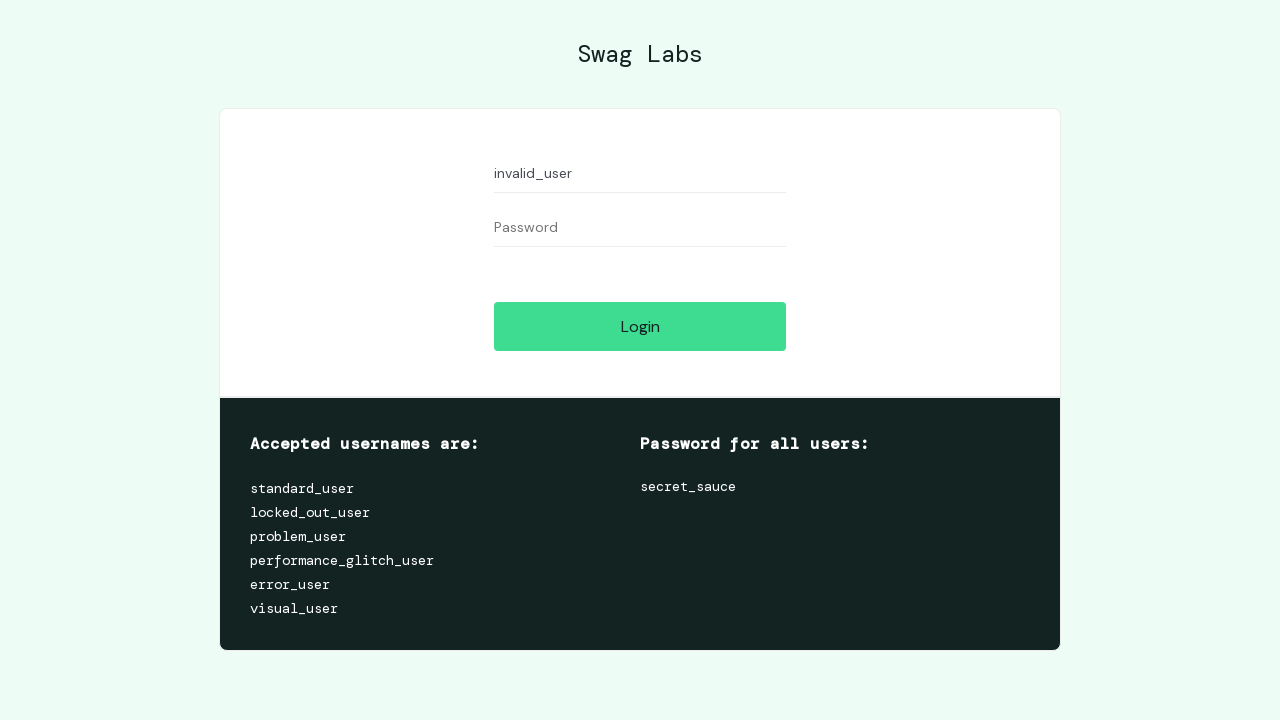

Filled password field with 'secret_sauce' on [data-test="password"]
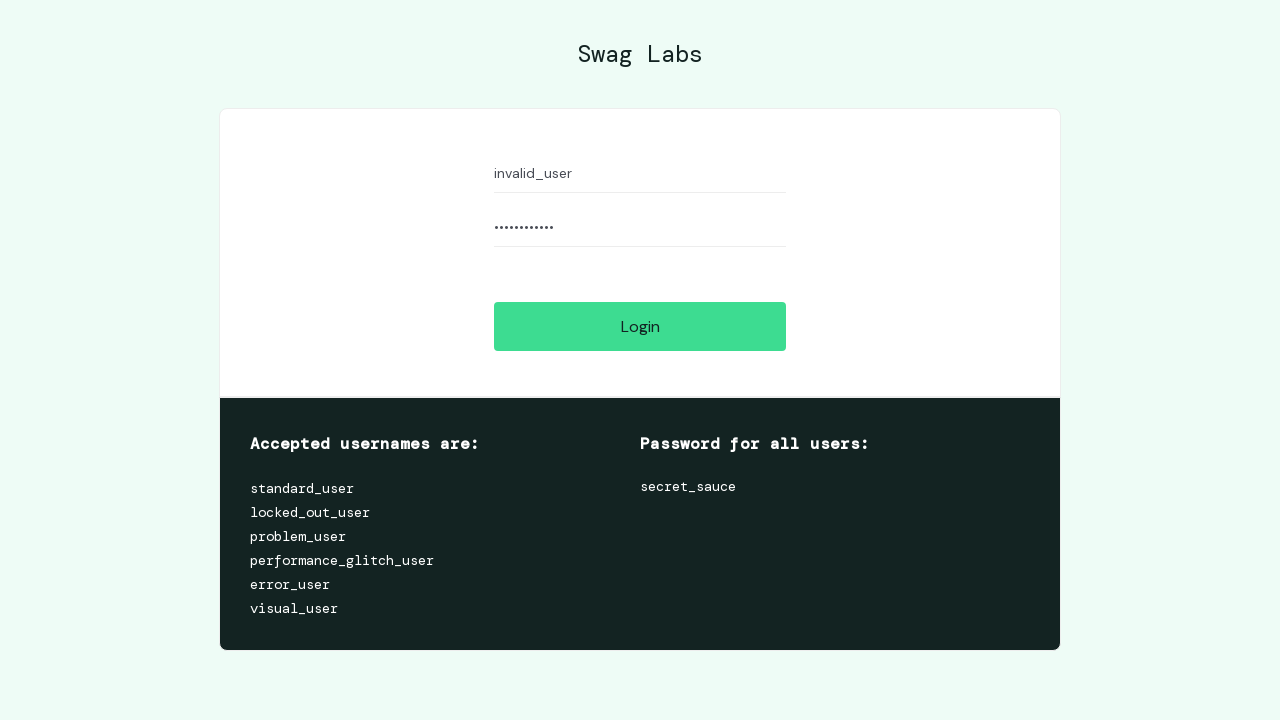

Clicked login button at (640, 326) on [data-test="login-button"]
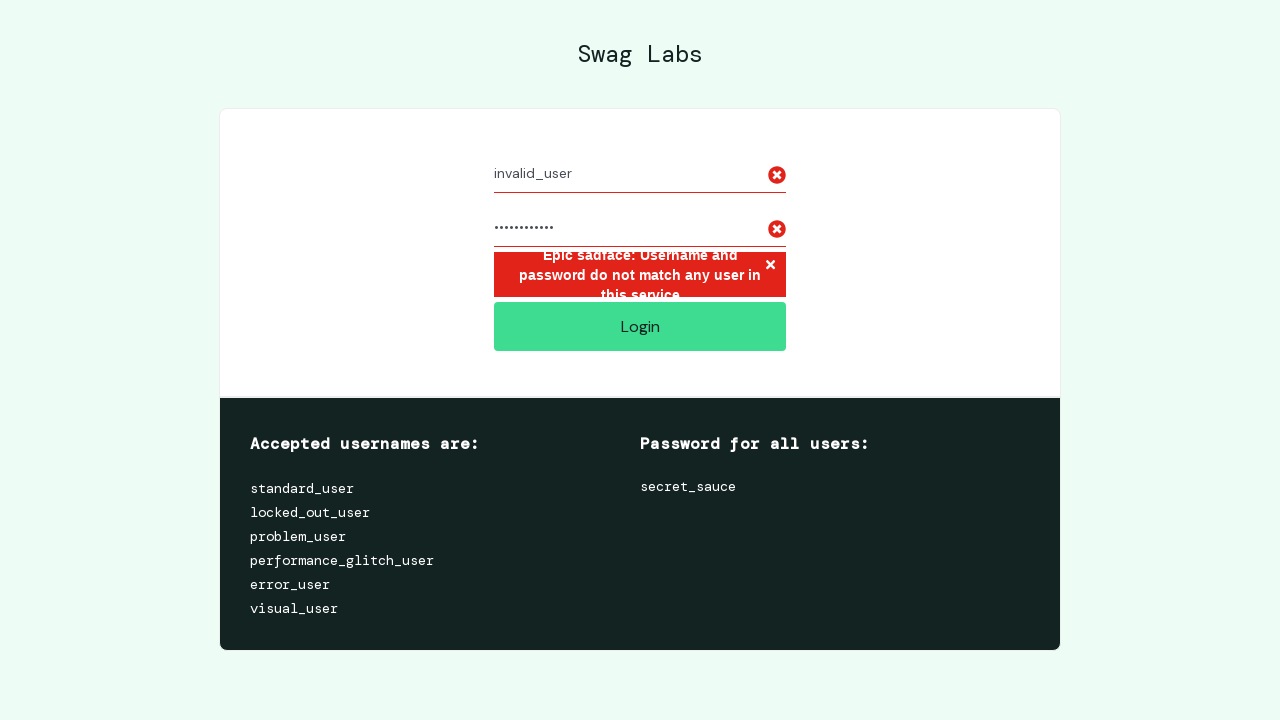

Error message appeared - invalid username login attempt blocked successfully
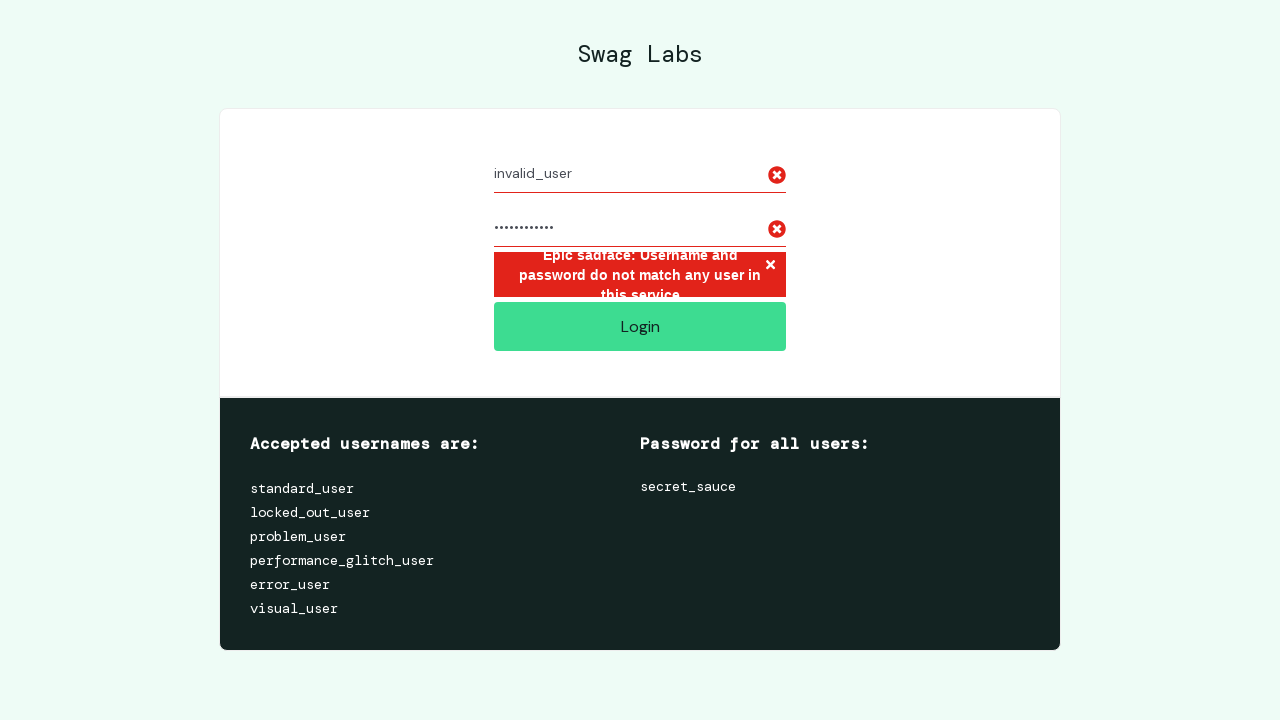

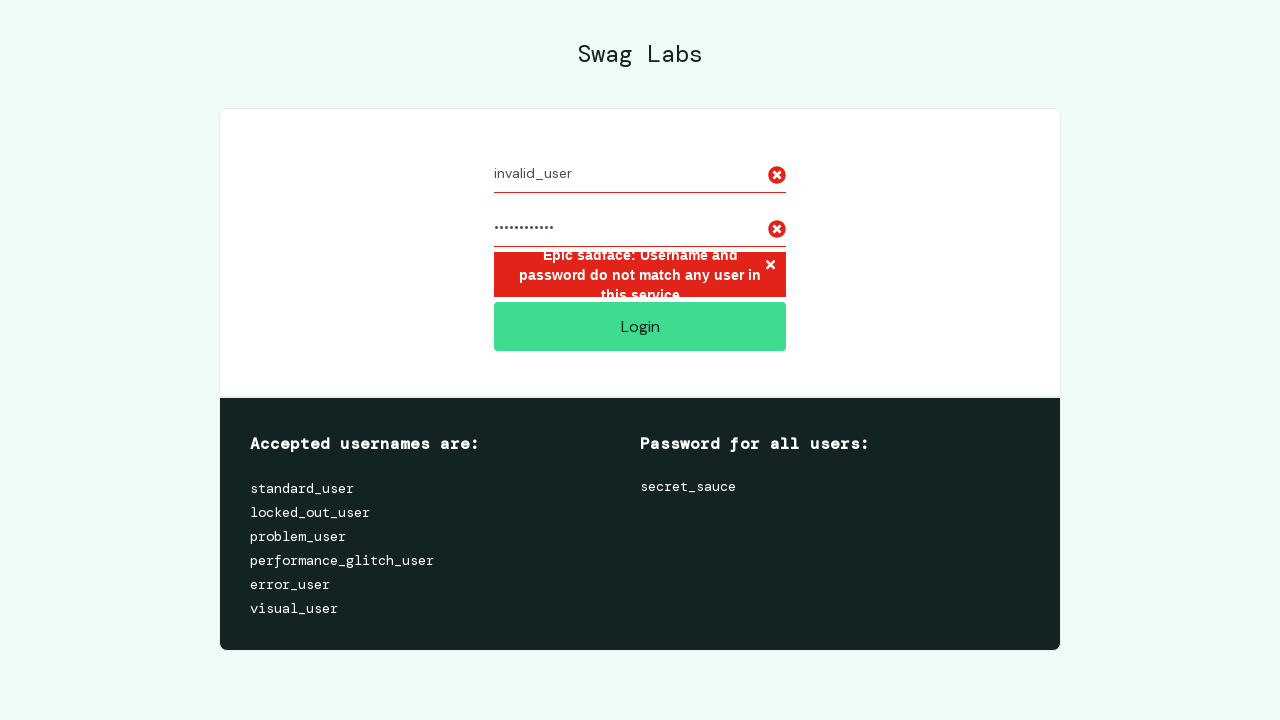